Tests file upload functionality by uploading a test file and verifying the success message is displayed

Starting URL: https://the-internet.herokuapp.com/upload

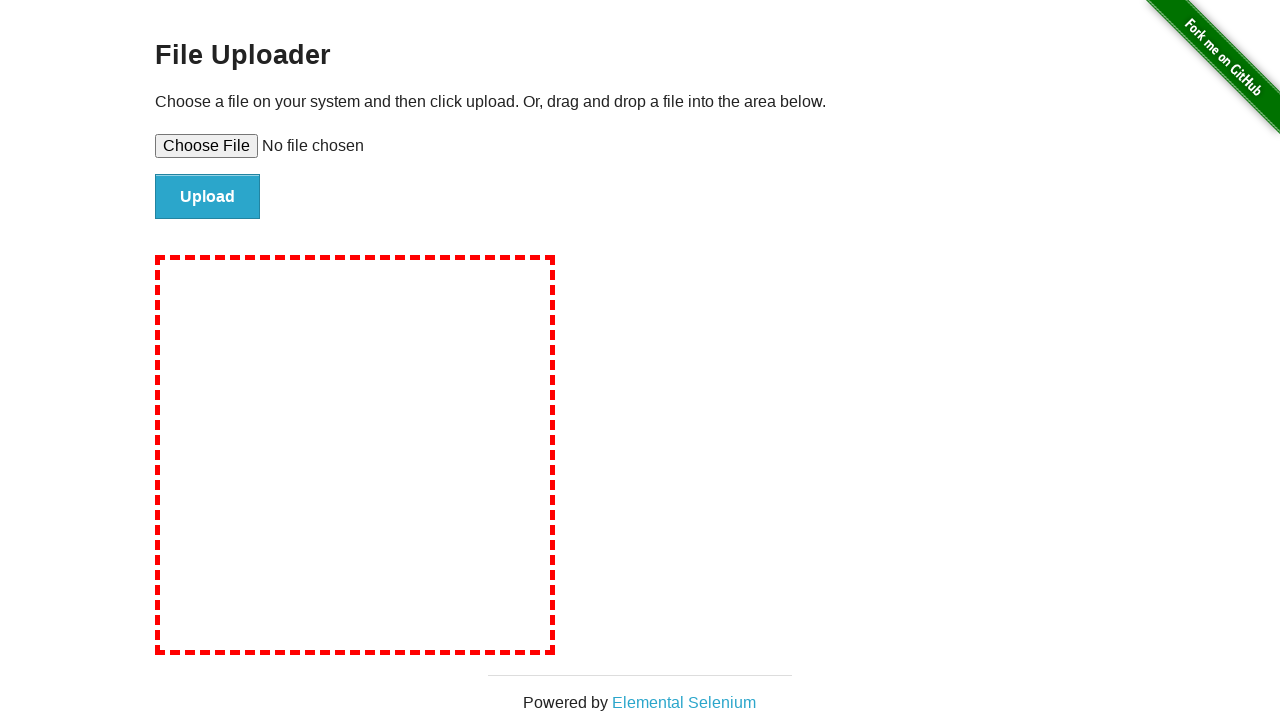

Created temporary test file for upload
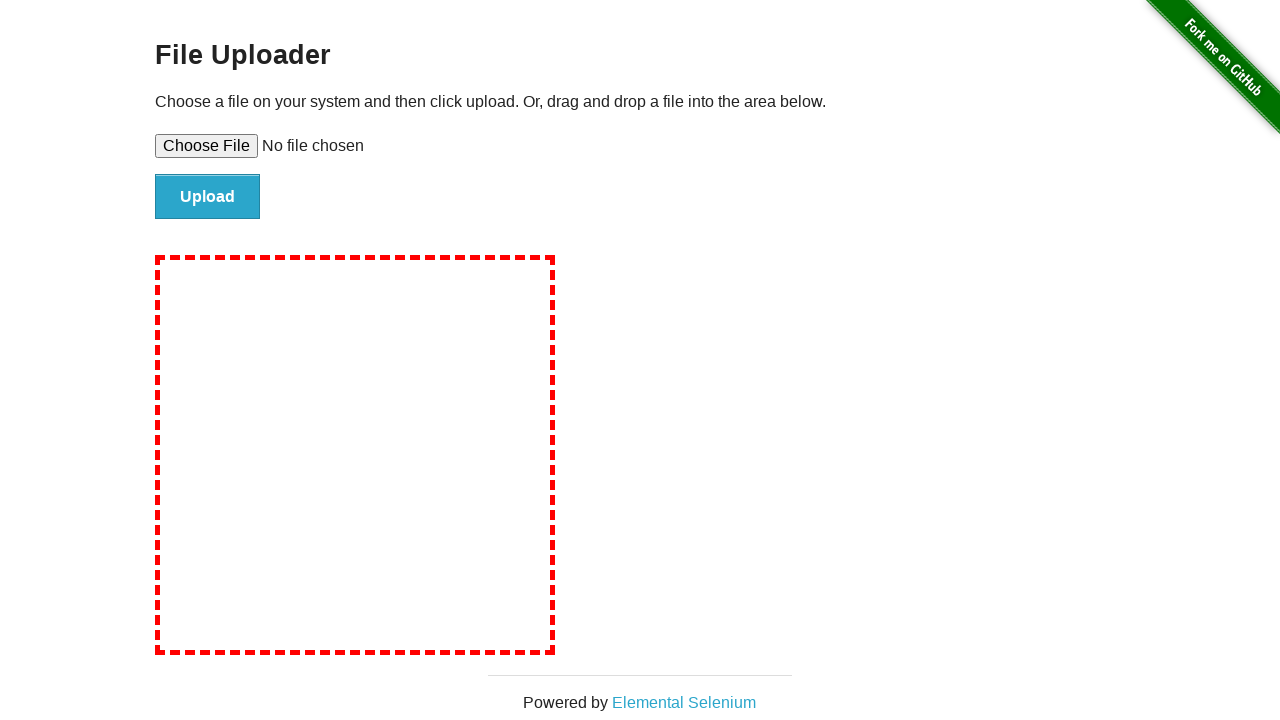

Set input file to upload test file
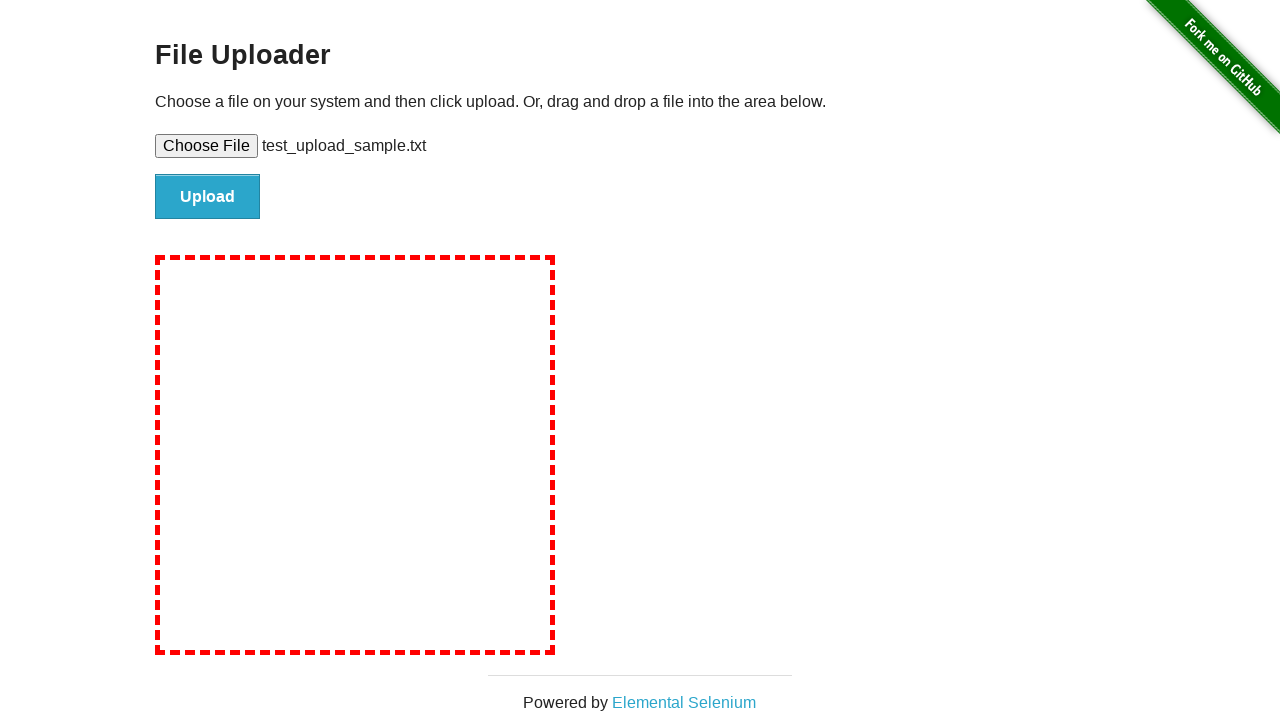

Clicked file submit button at (208, 197) on #file-submit
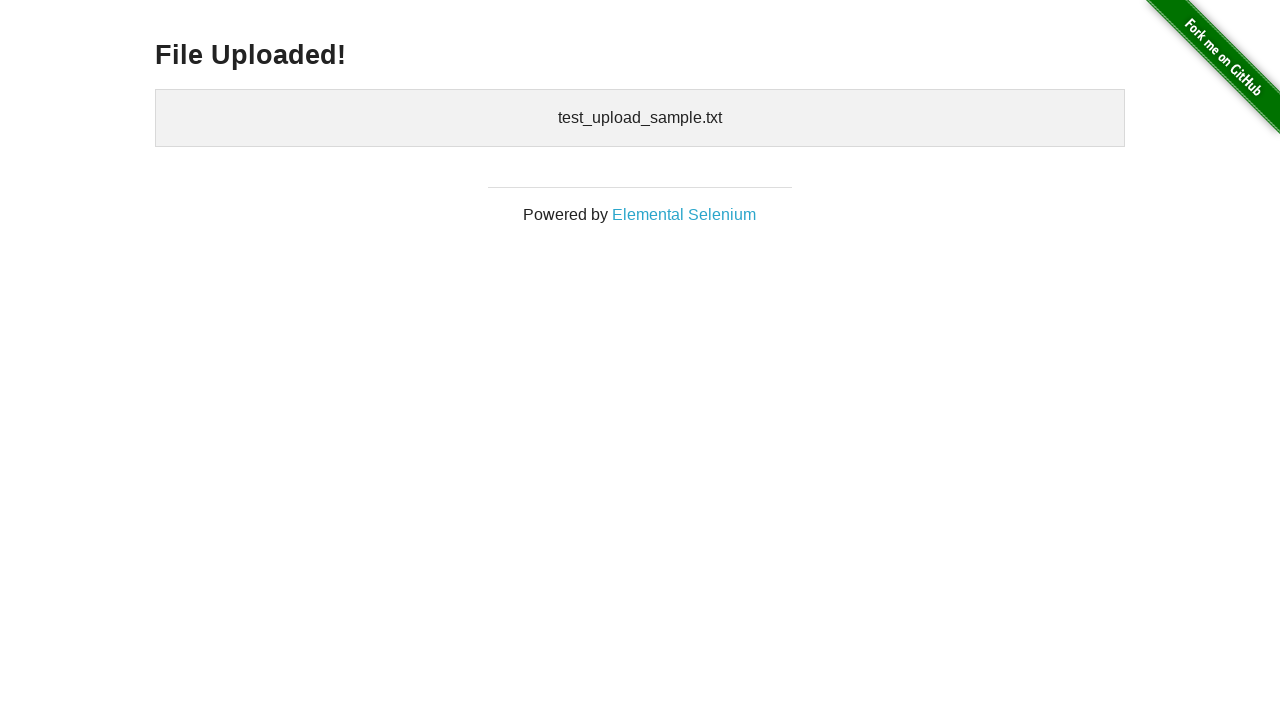

Success message element loaded
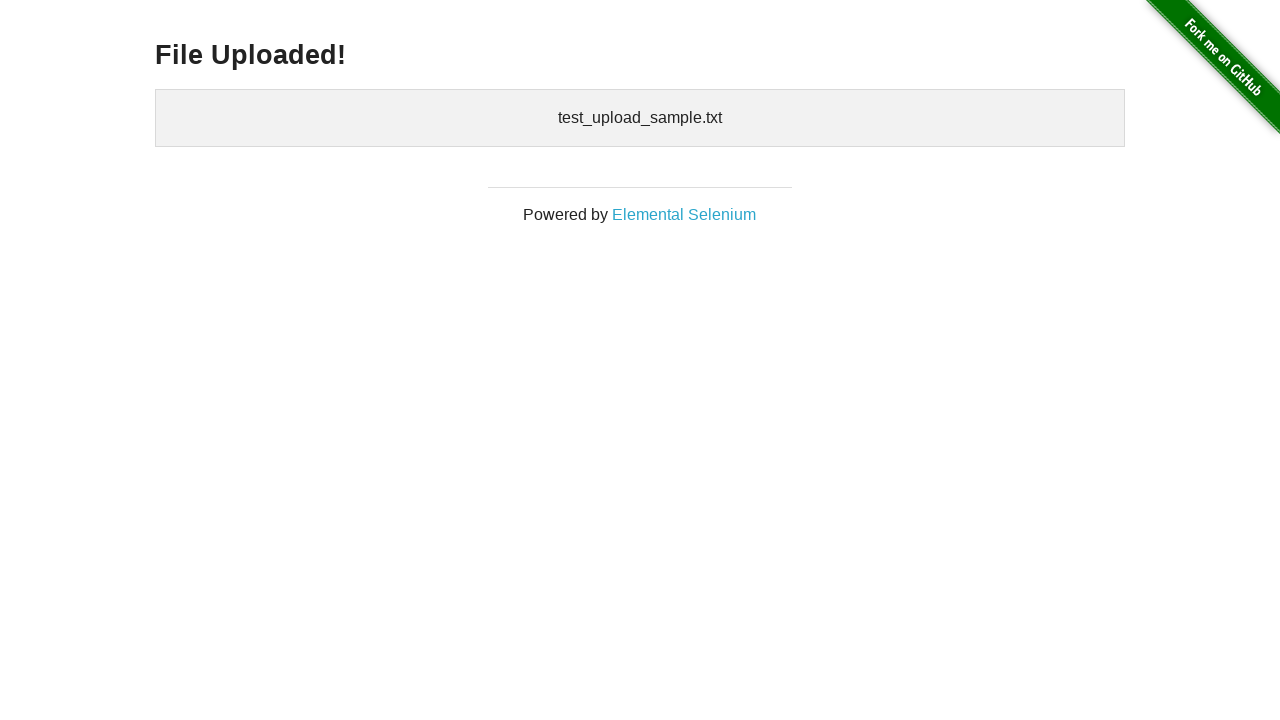

Retrieved success message text
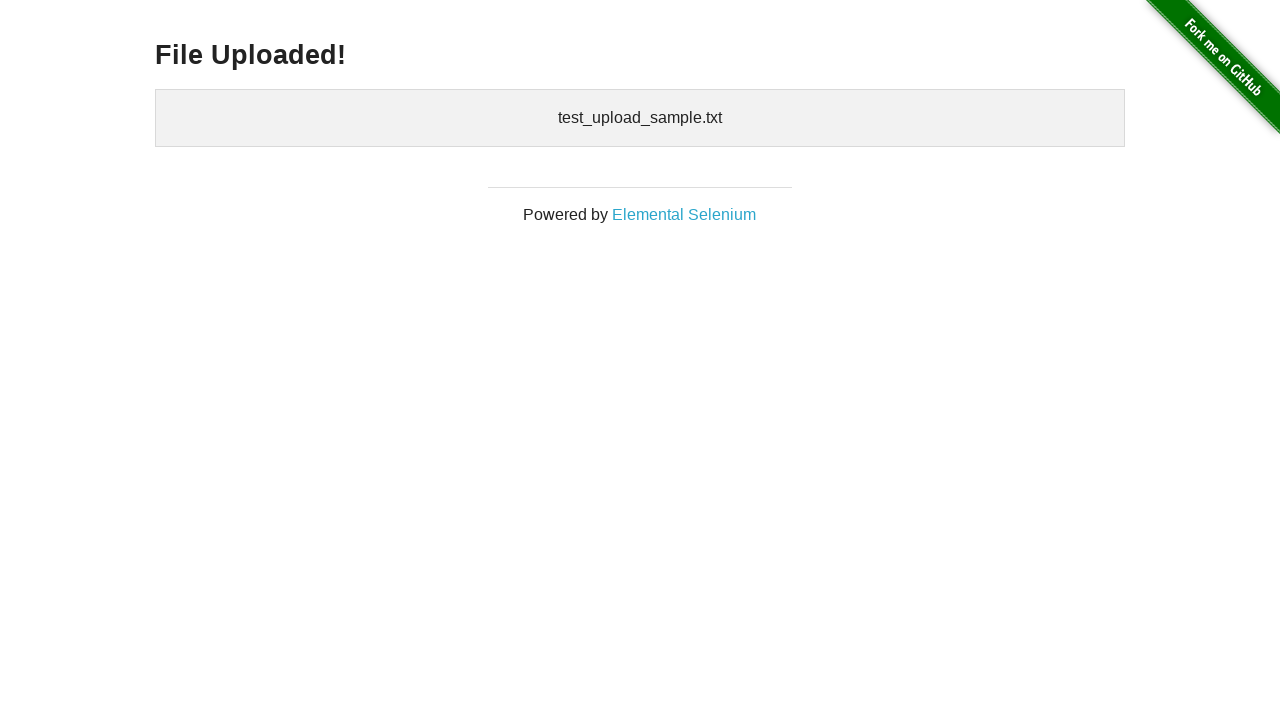

Verified 'File Uploaded!' message is displayed
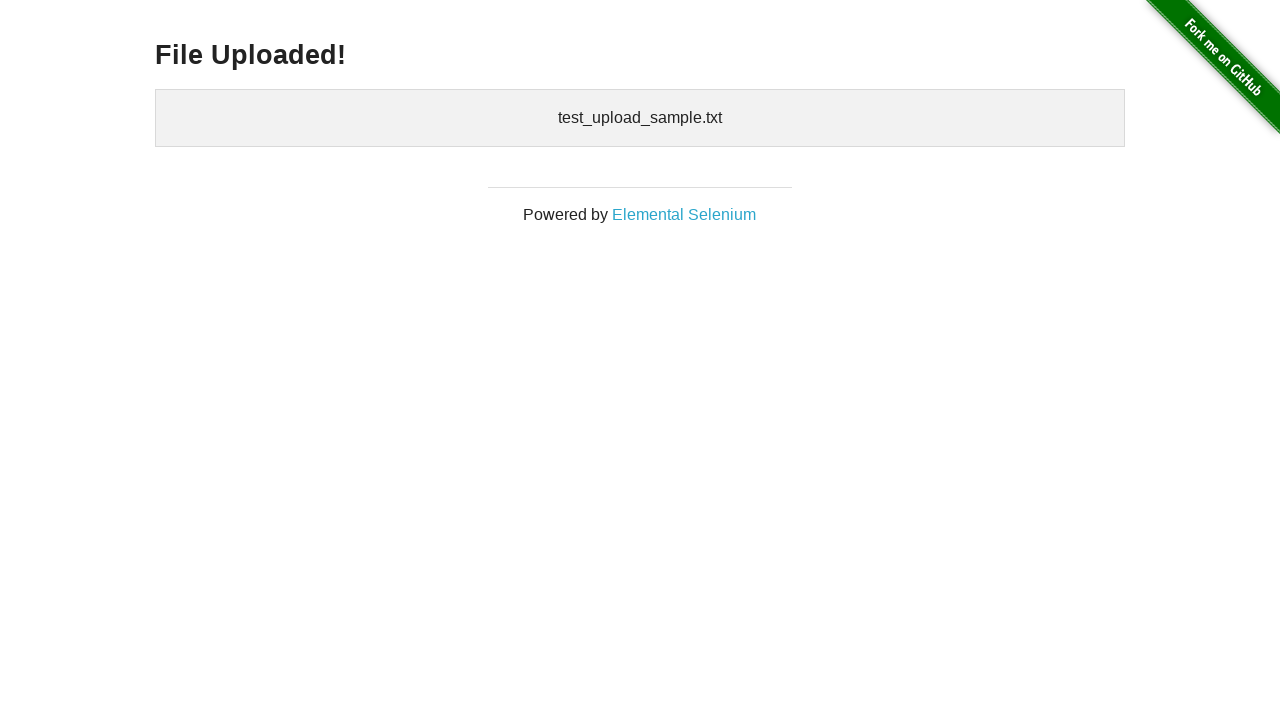

Cleaned up temporary test file
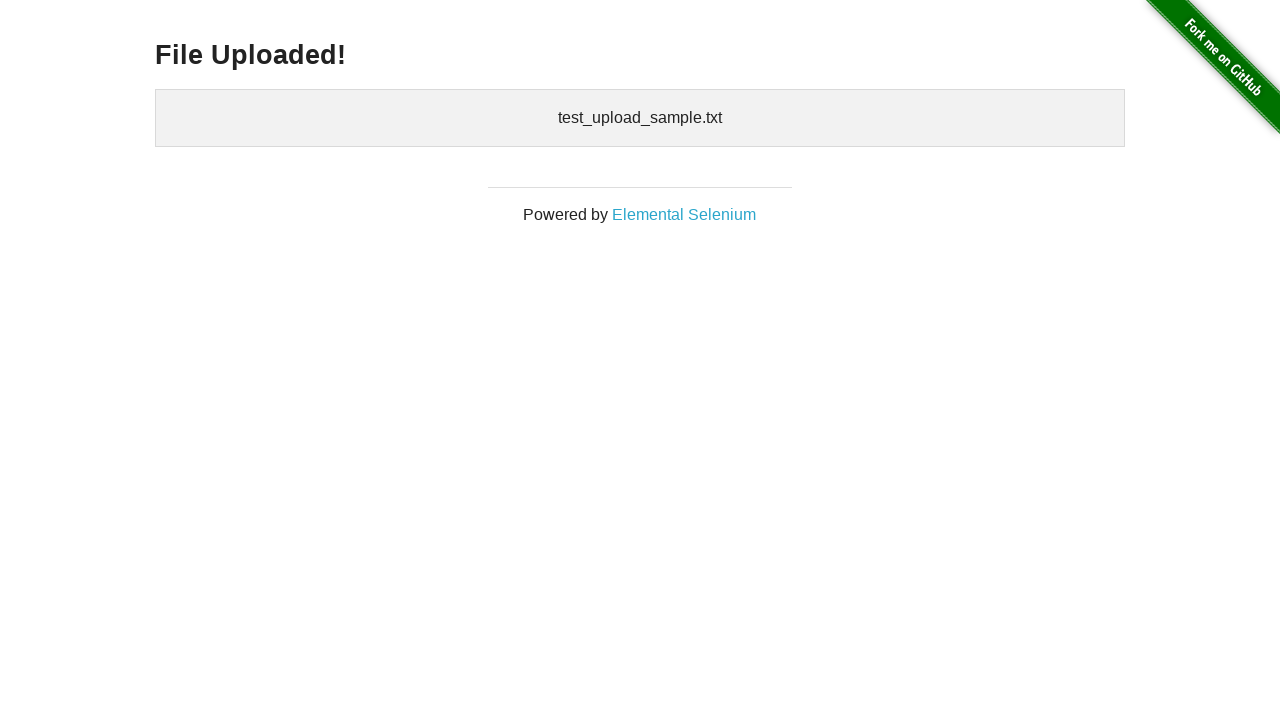

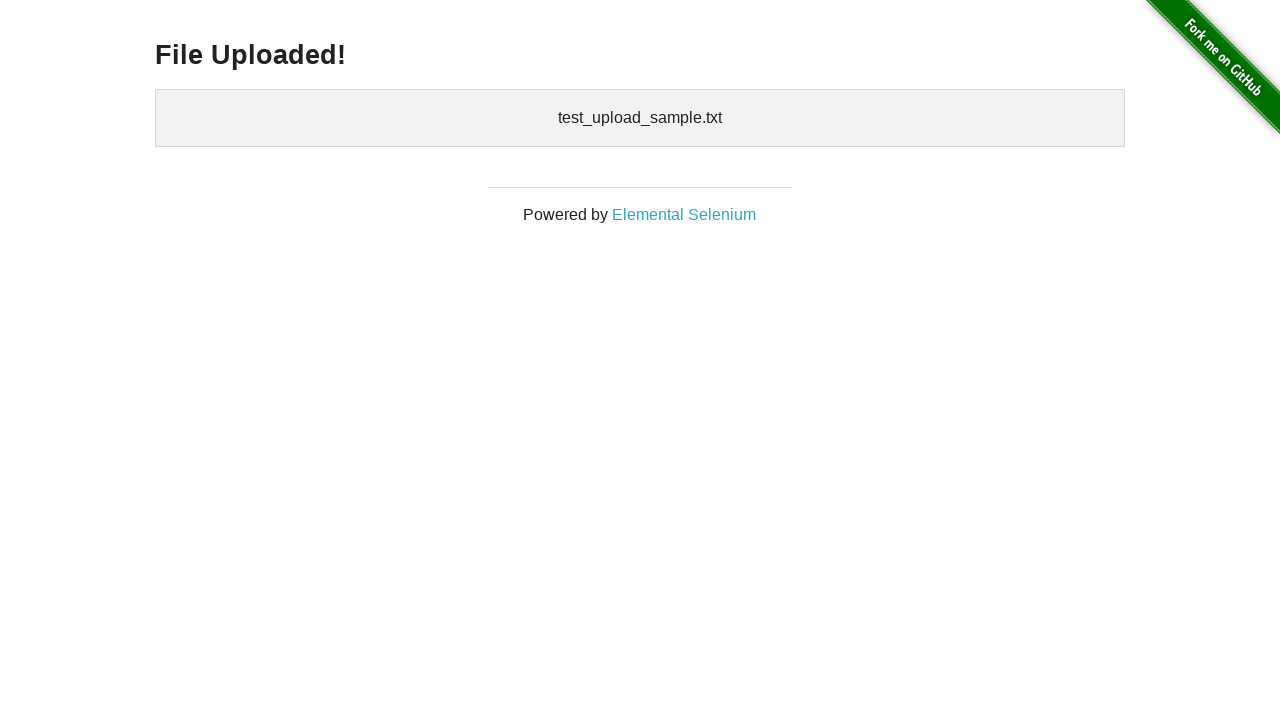